Tests an e-commerce flow by searching for products, adding cashews to cart, and completing the checkout process with country selection and agreement checkbox

Starting URL: https://rahulshettyacademy.com/seleniumPractise/#/

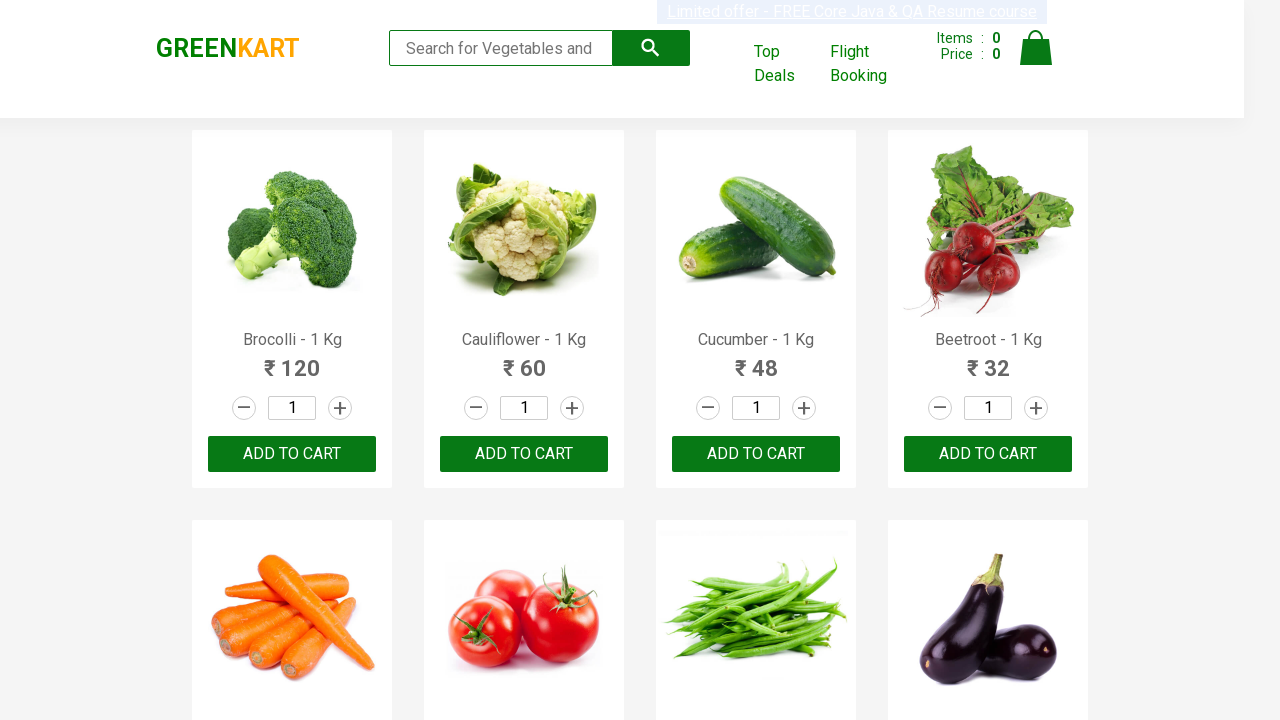

Filled search field with 'ca' to find cashew products on .search-keyword
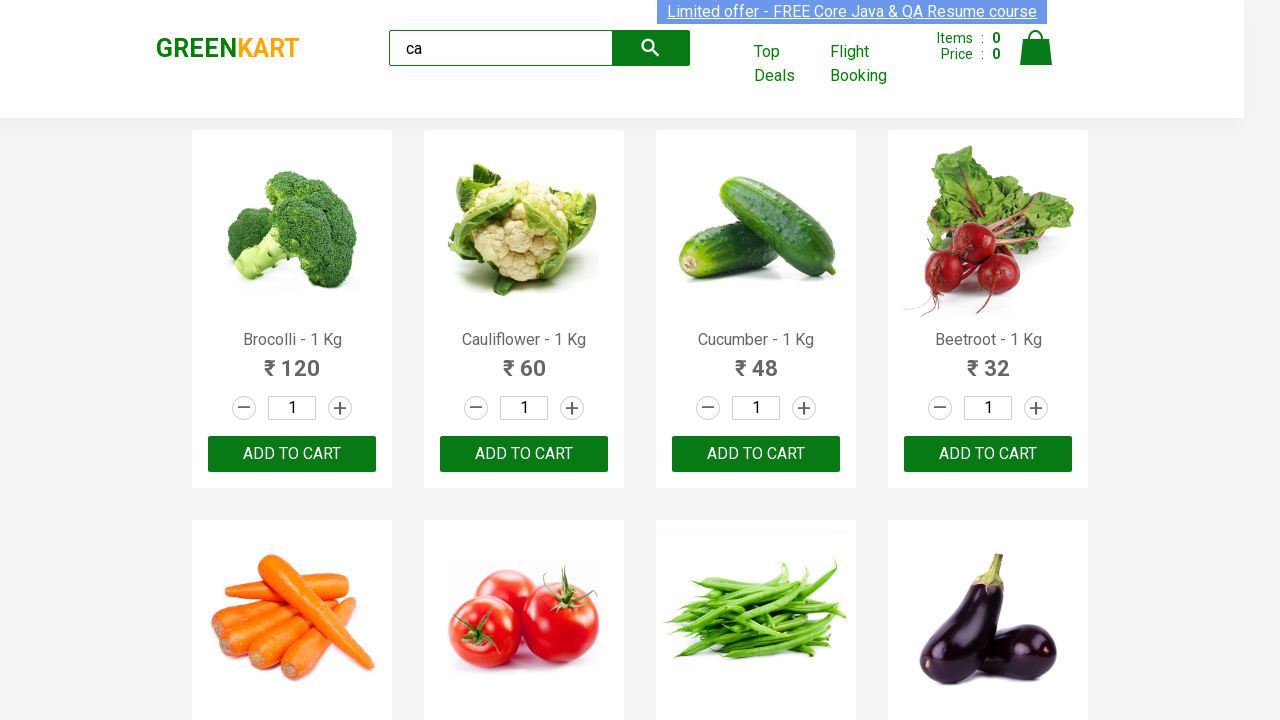

Waited 2 seconds for products to load
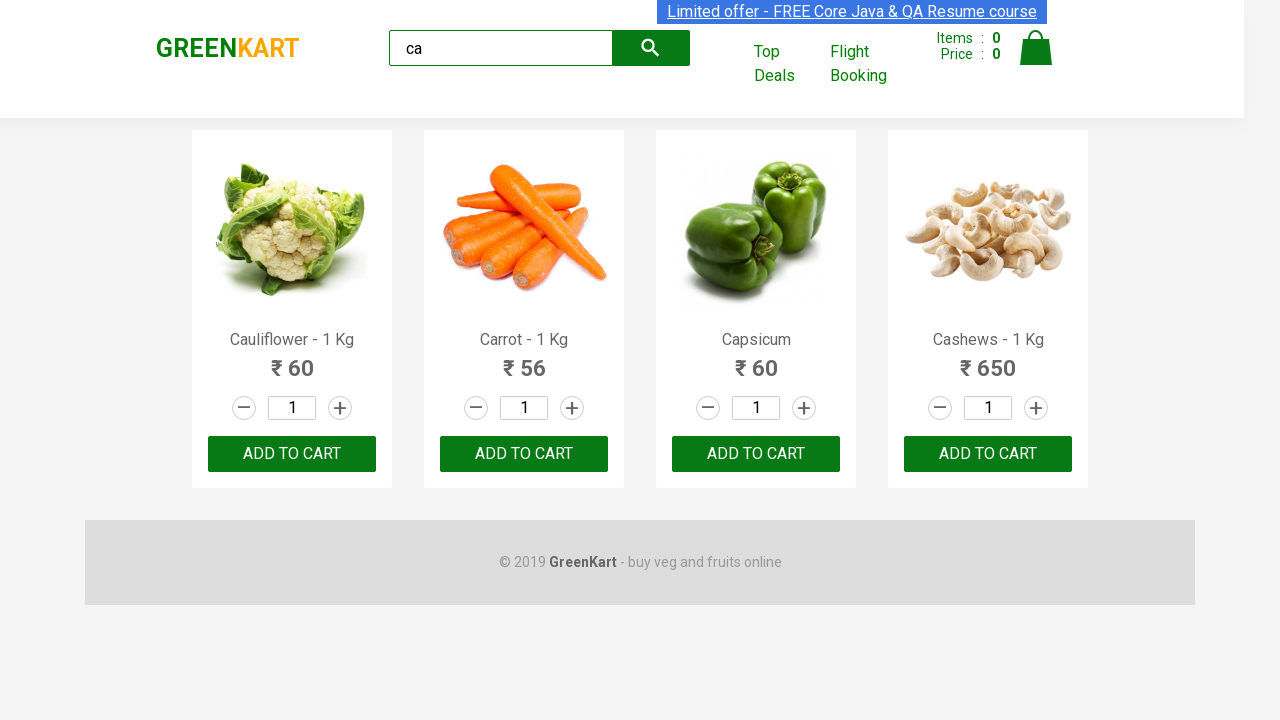

Located all product elements on the page
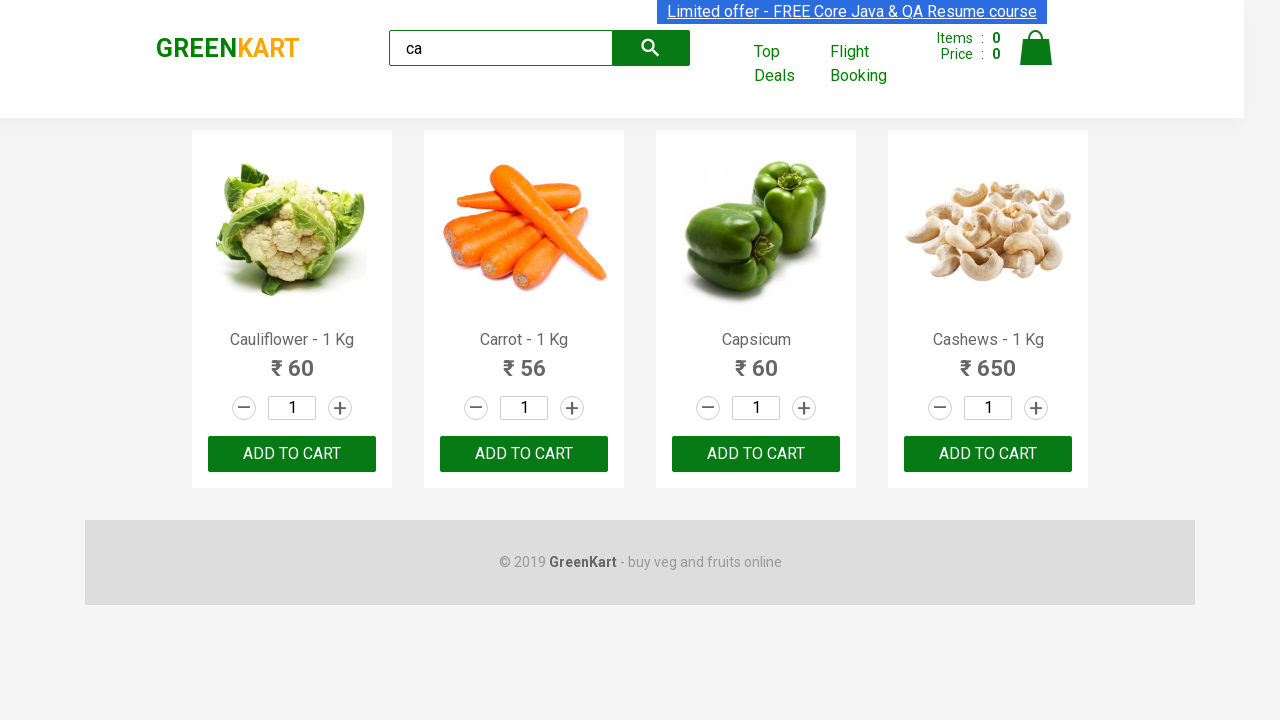

Retrieved product name: Cauliflower - 1 Kg
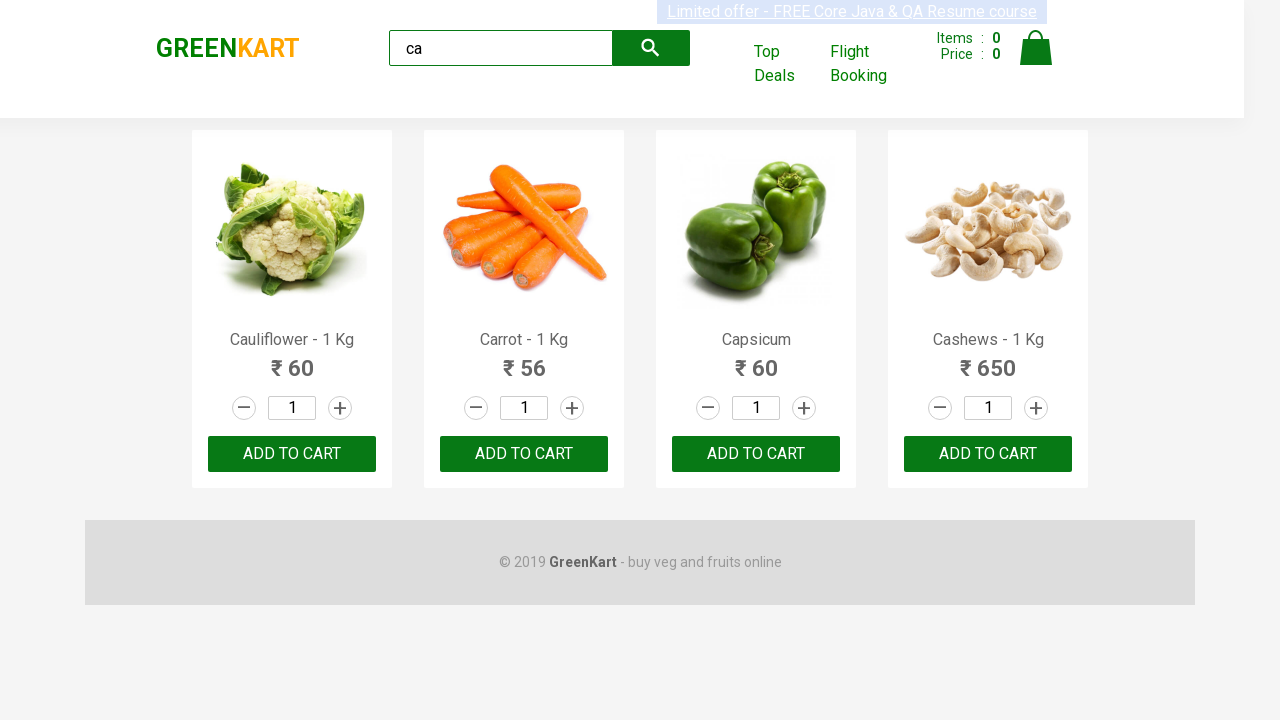

Retrieved product name: Carrot - 1 Kg
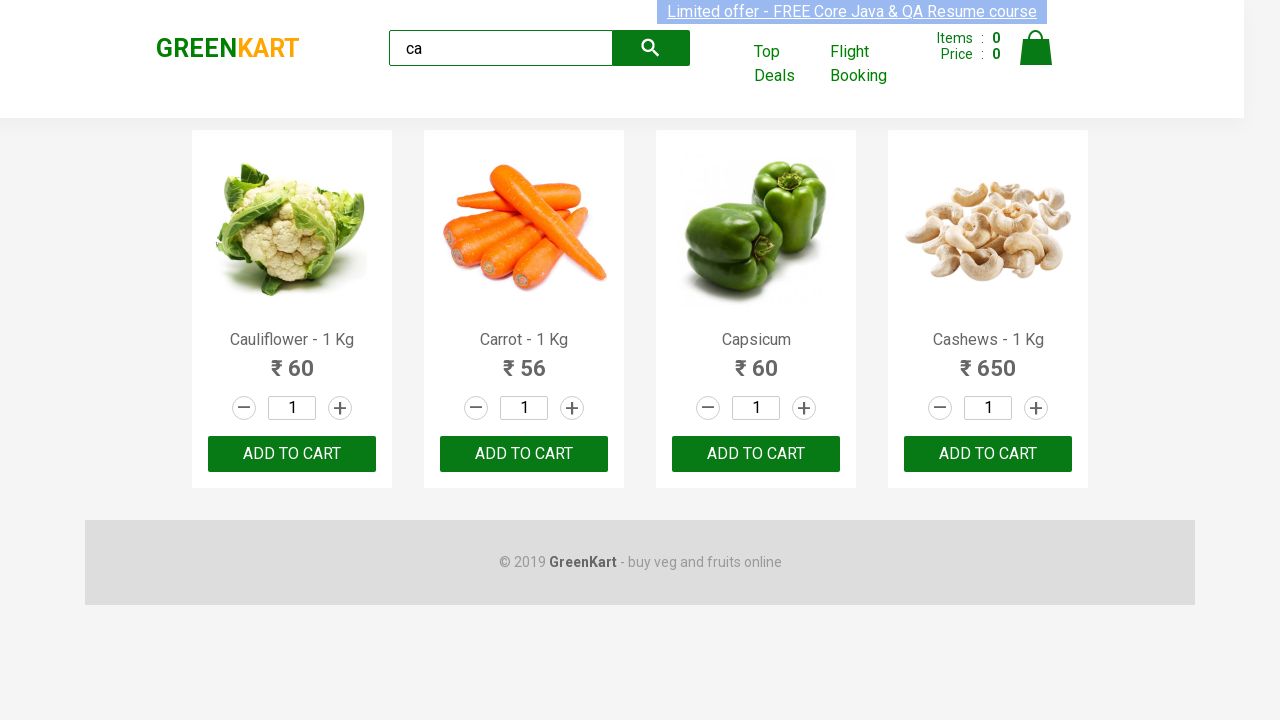

Retrieved product name: Capsicum
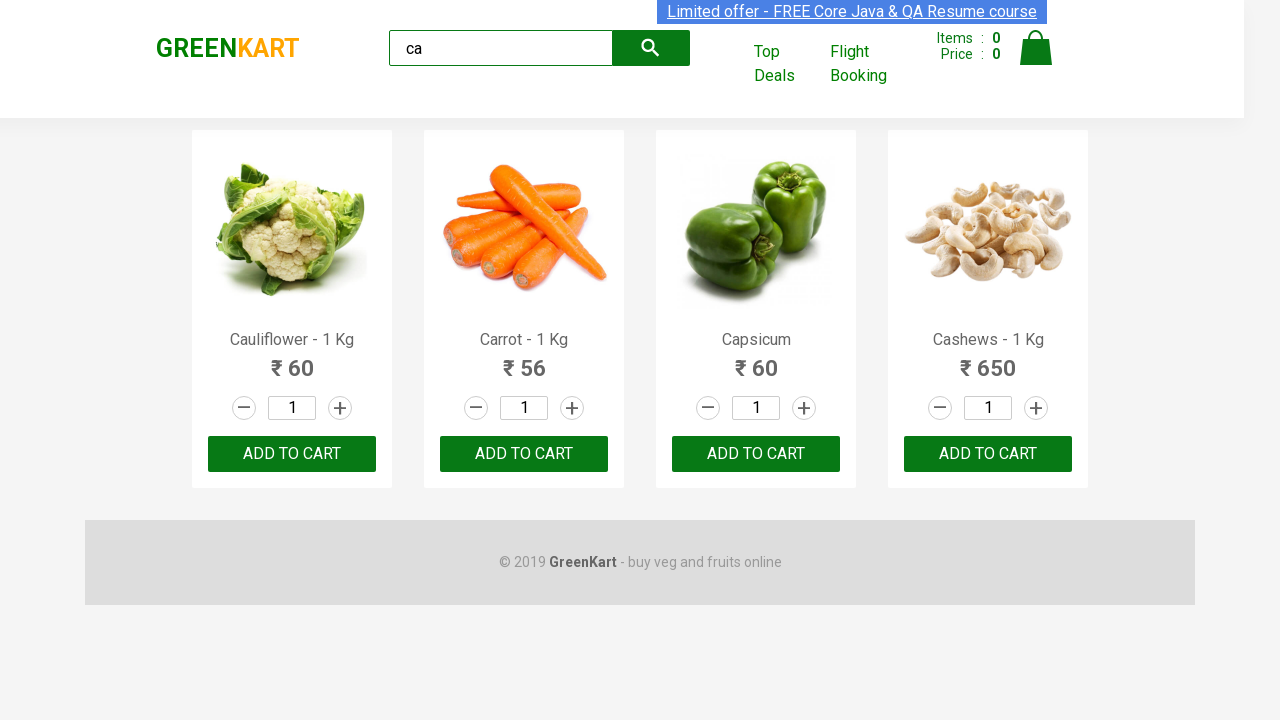

Retrieved product name: Cashews - 1 Kg
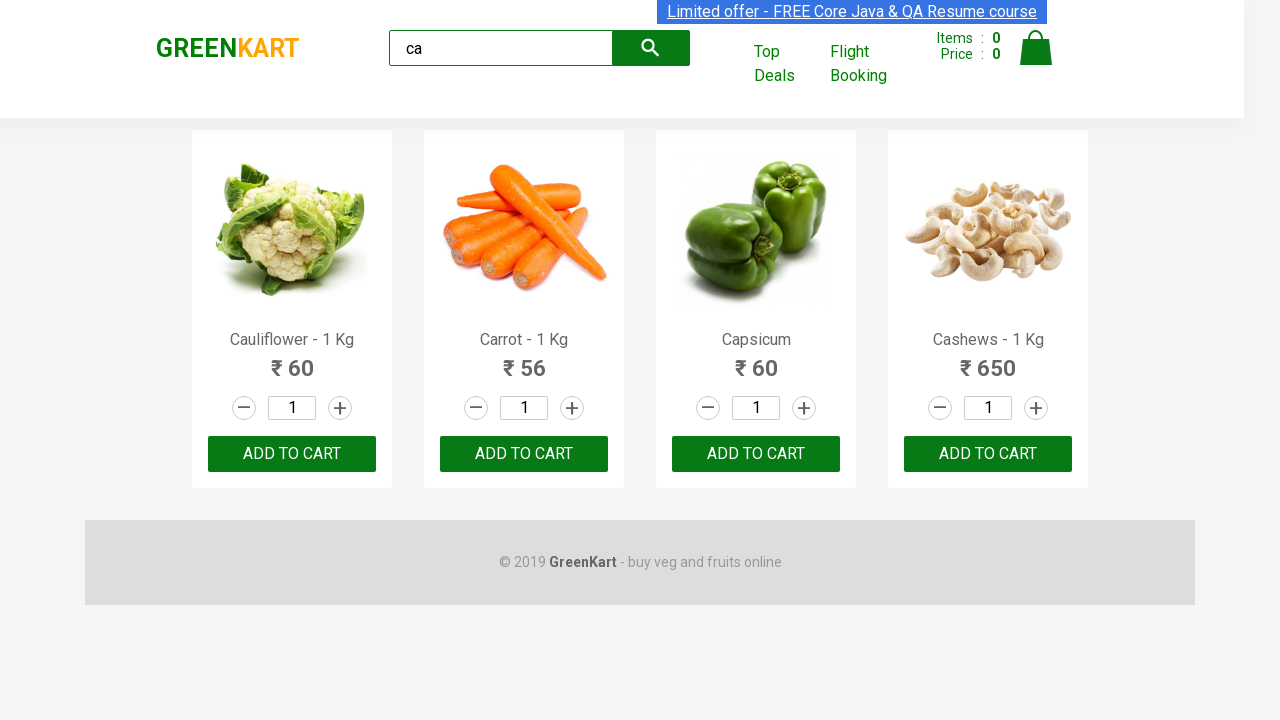

Clicked 'Add to cart' button for Cashews product at (988, 454) on .products .product >> nth=3 >> button[type='button']
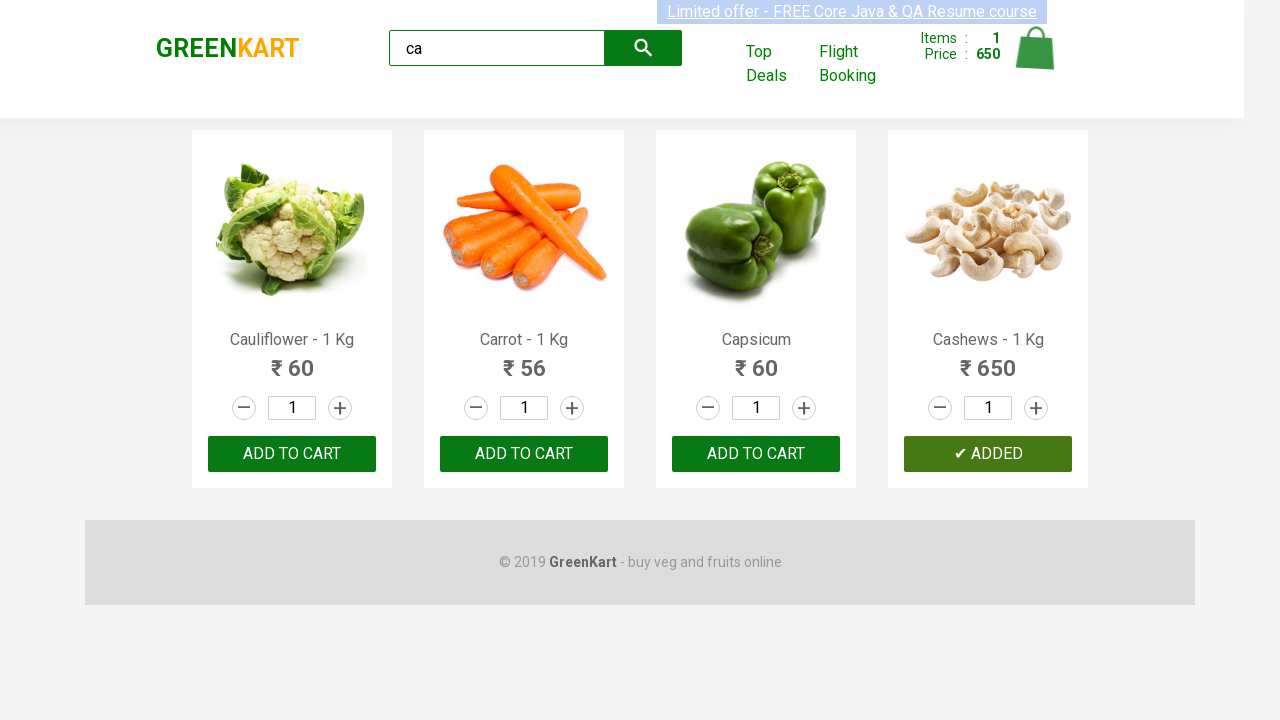

Clicked on cart icon to view cart at (1036, 48) on .cart-icon > img
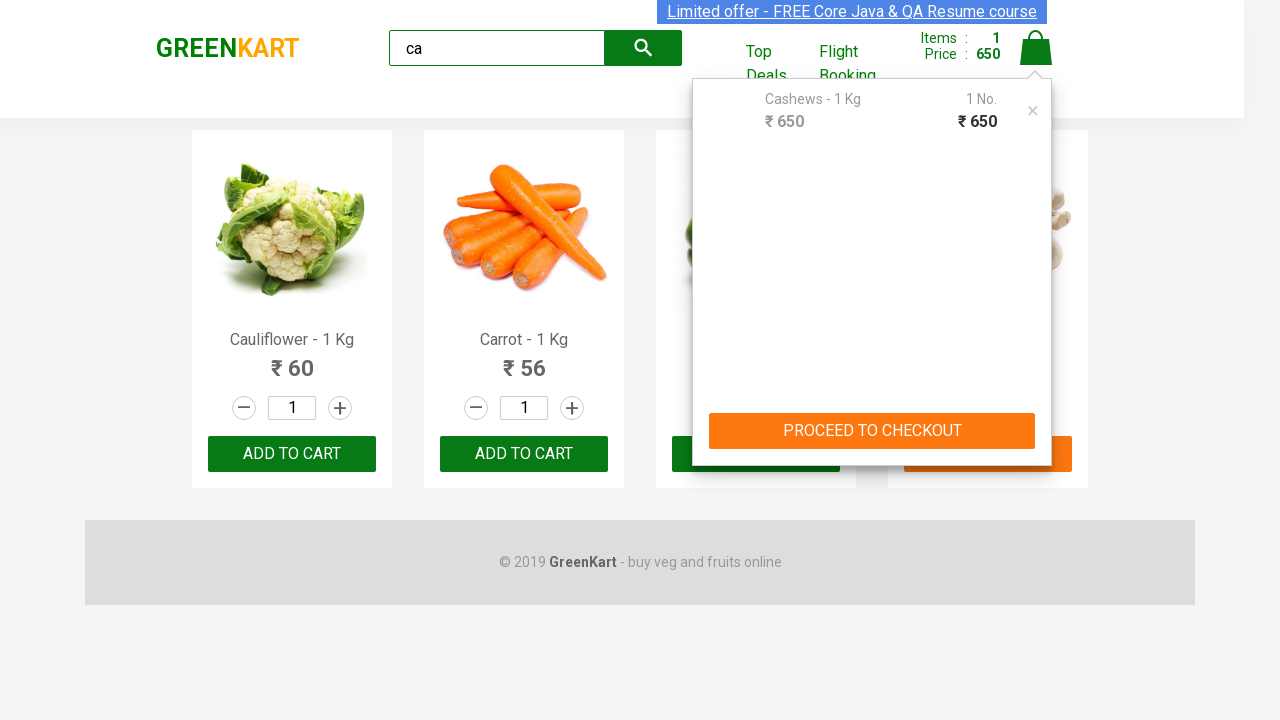

Clicked 'PROCEED TO CHECKOUT' button at (872, 431) on text="PROCEED TO CHECKOUT"
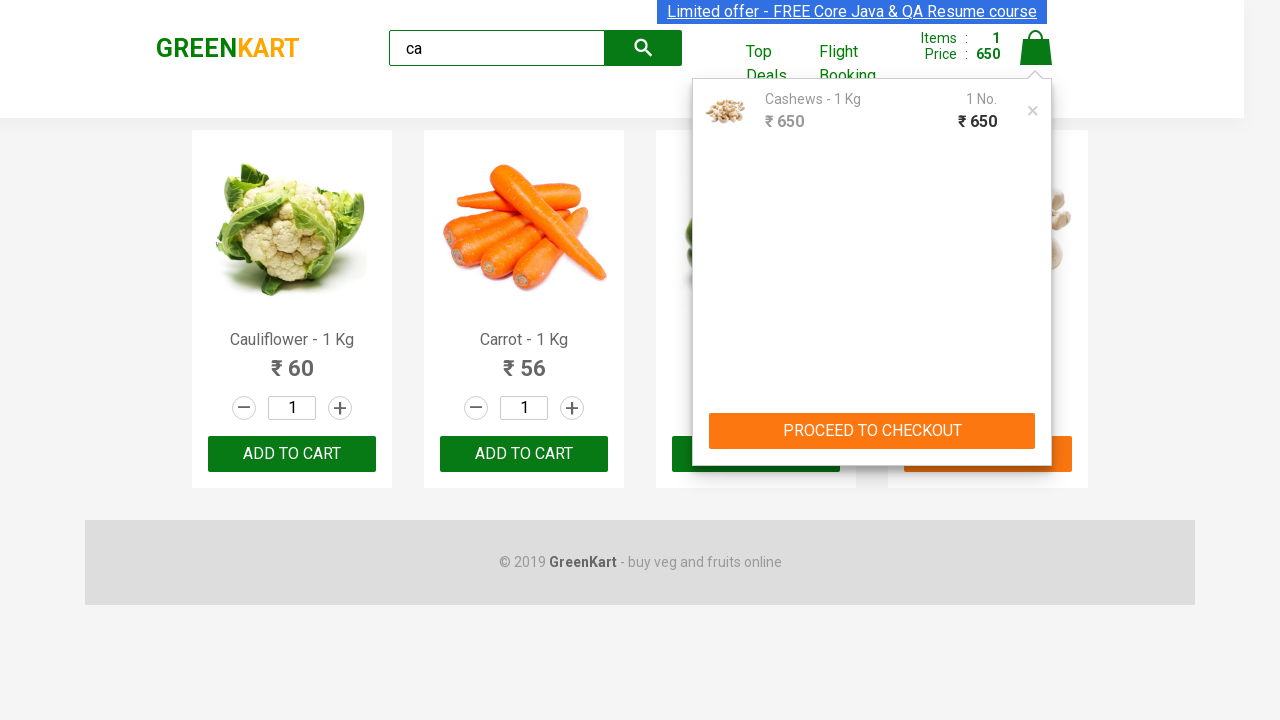

Clicked 'Place Order' button at (1036, 420) on text="Place Order"
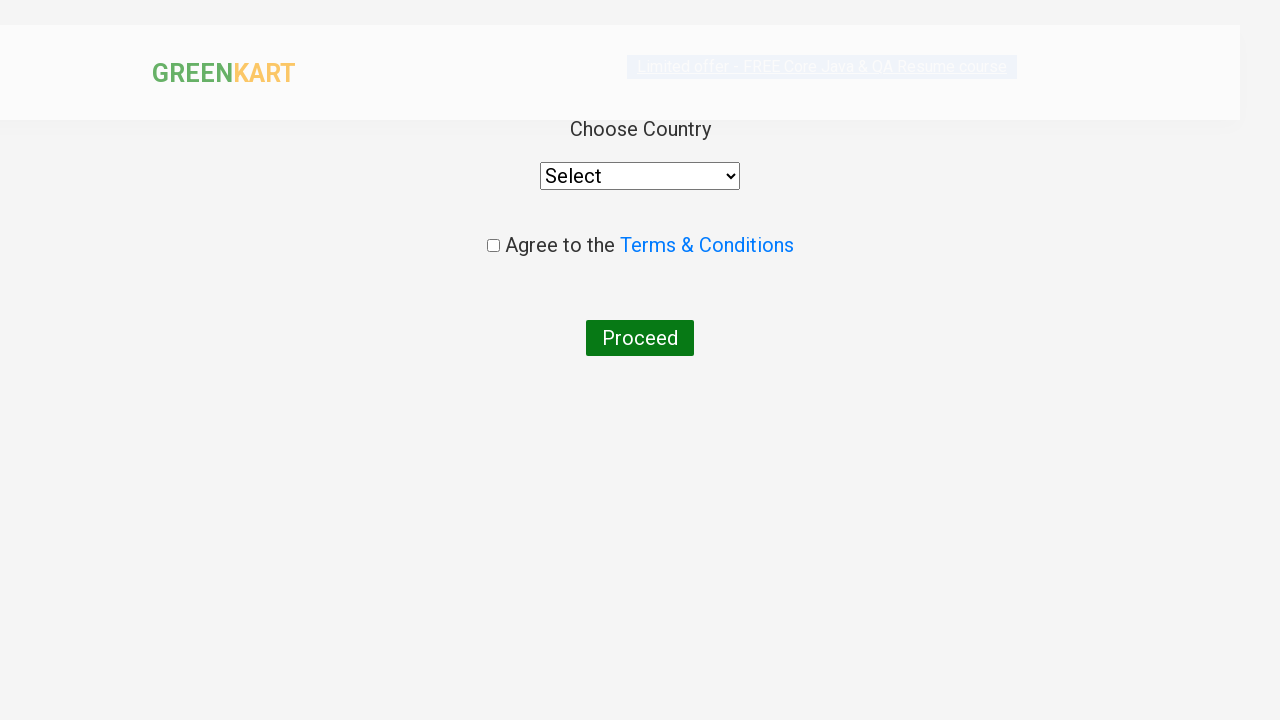

Selected 'India' from country dropdown on select
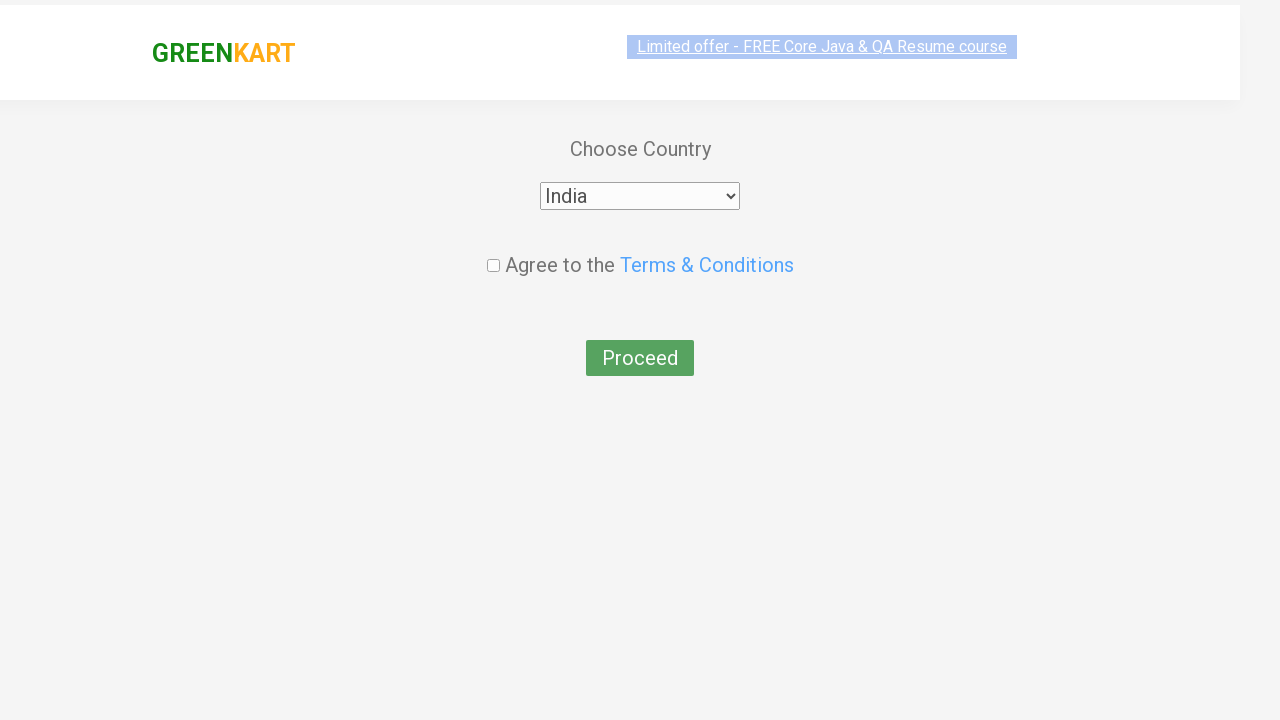

Checked the agreement checkbox at (493, 246) on .chkAgree
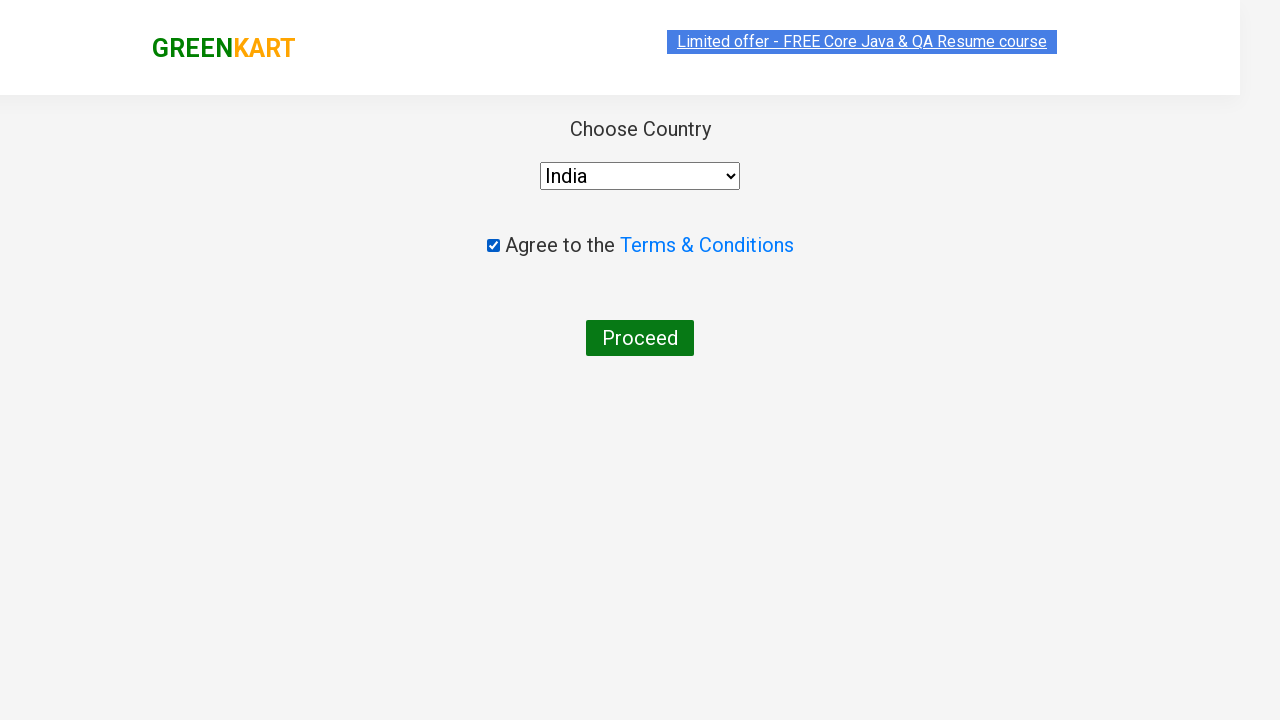

Clicked 'Proceed' button to complete checkout at (640, 338) on text="Proceed"
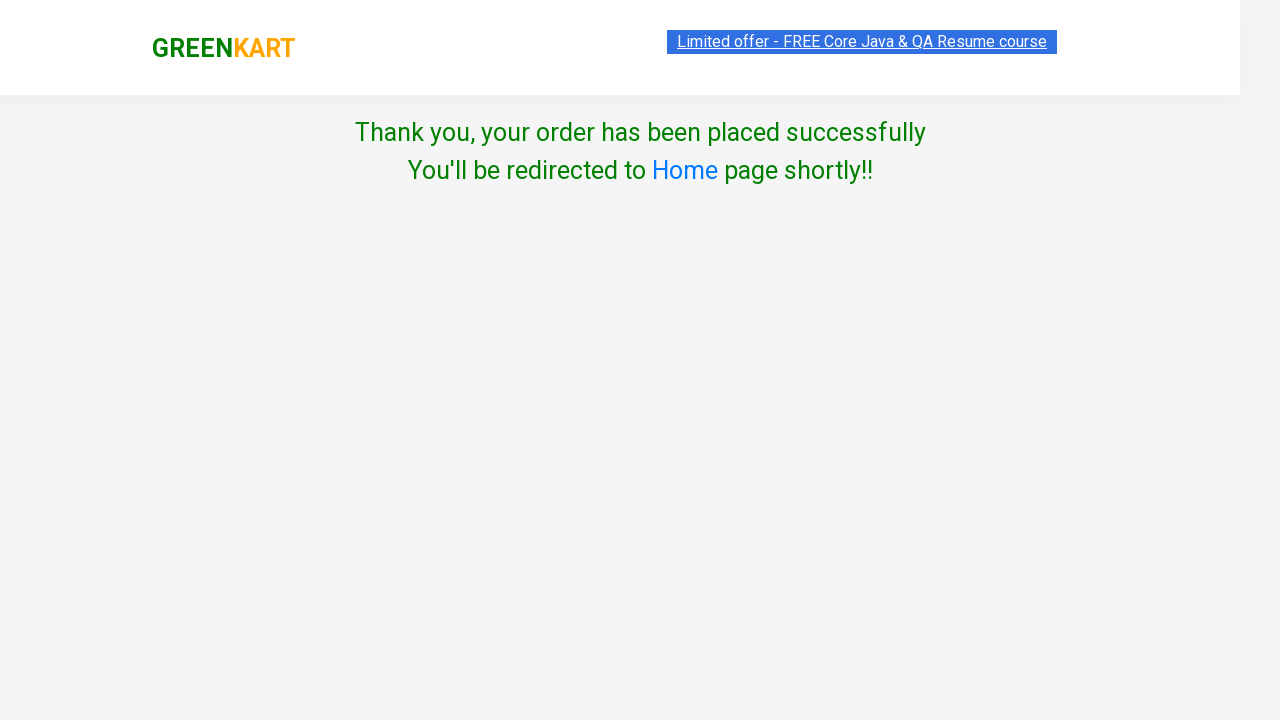

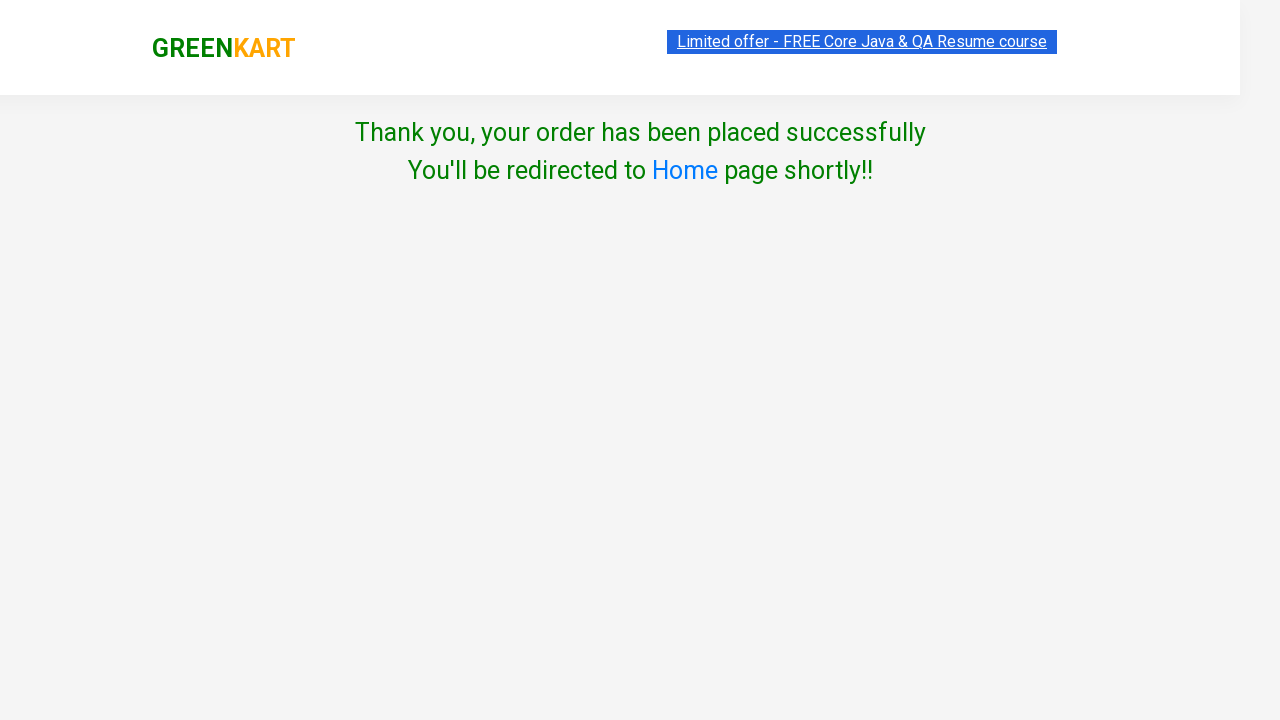